Tests an online bookstore by navigating to the Non-fiction category and adding the first book to the basket

Starting URL: https://books.toscrape.com/

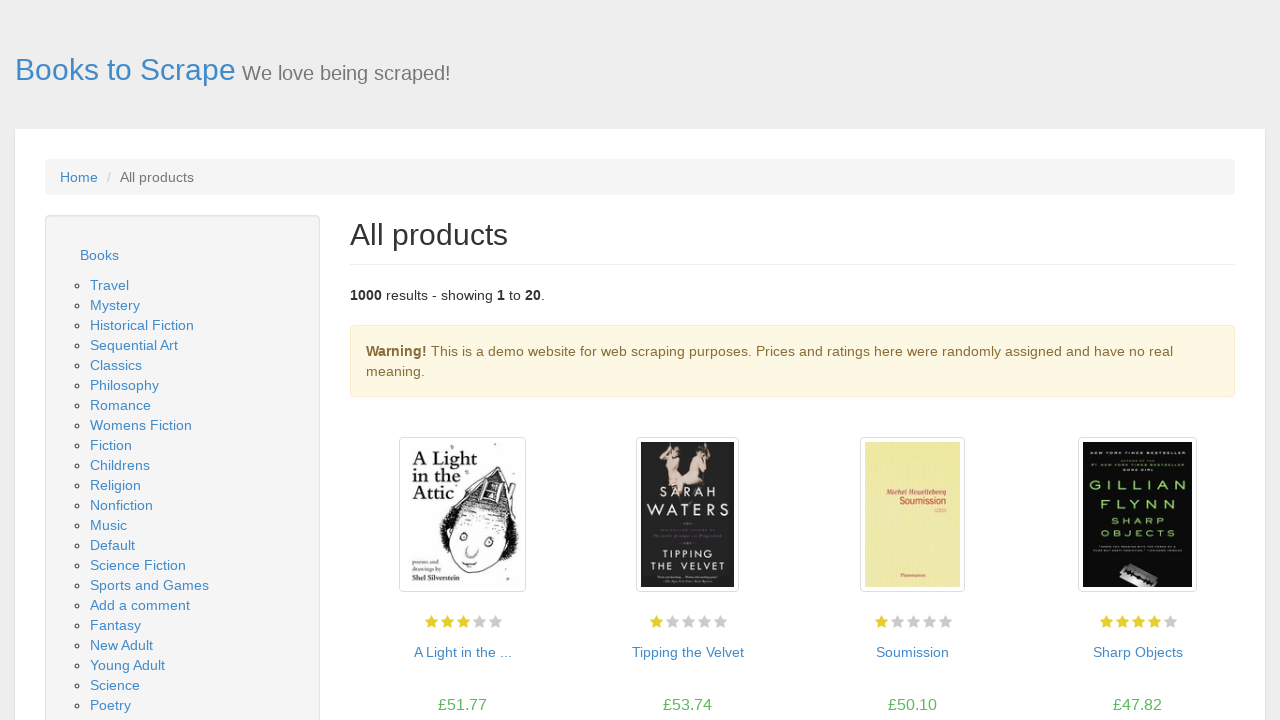

Clicked on Non-fiction category link at (122, 505) on a[href='catalogue/category/books/nonfiction_13/index.html']
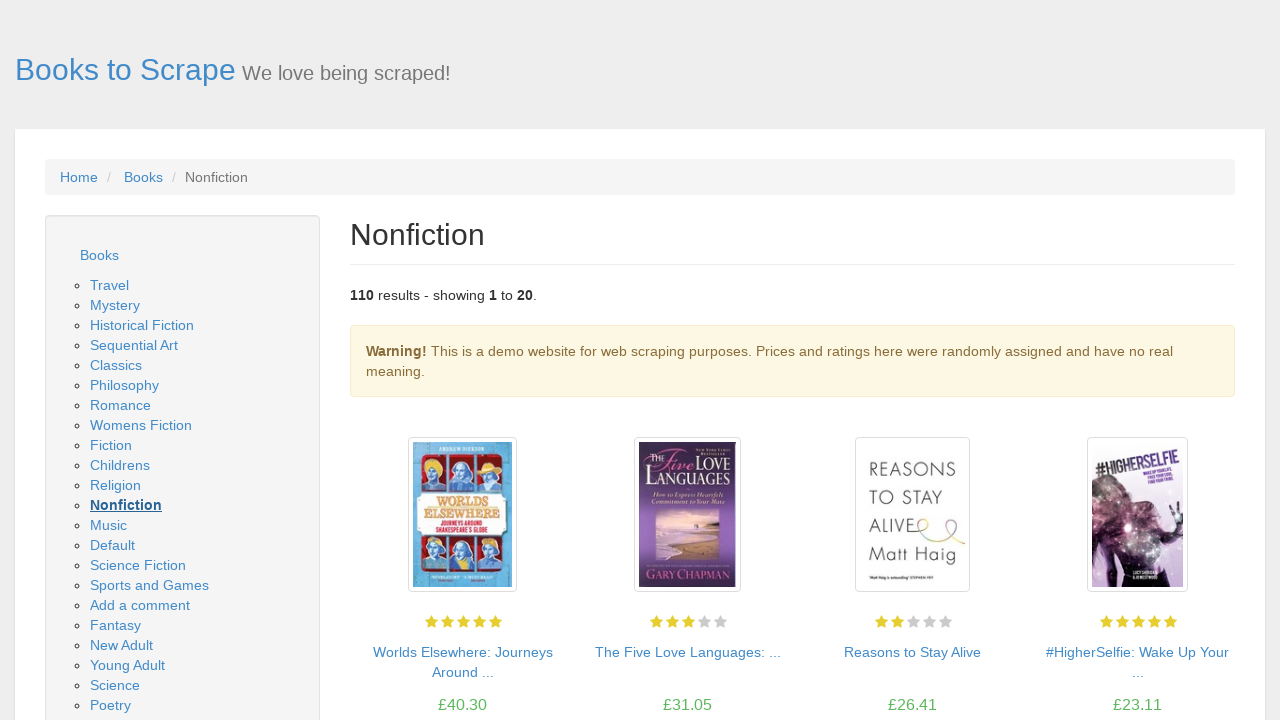

Clicked Add to basket button for the first book at (462, 360) on (//button[@type='submit'][normalize-space()='Add to basket'])[1]
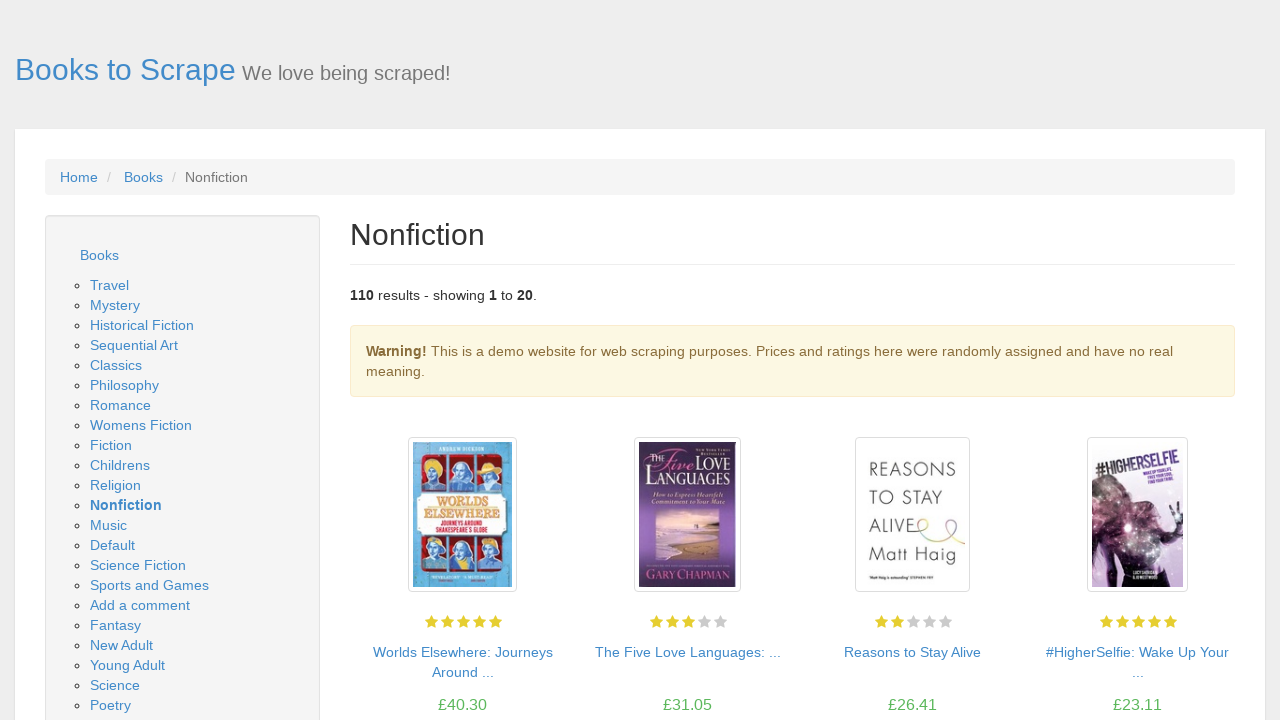

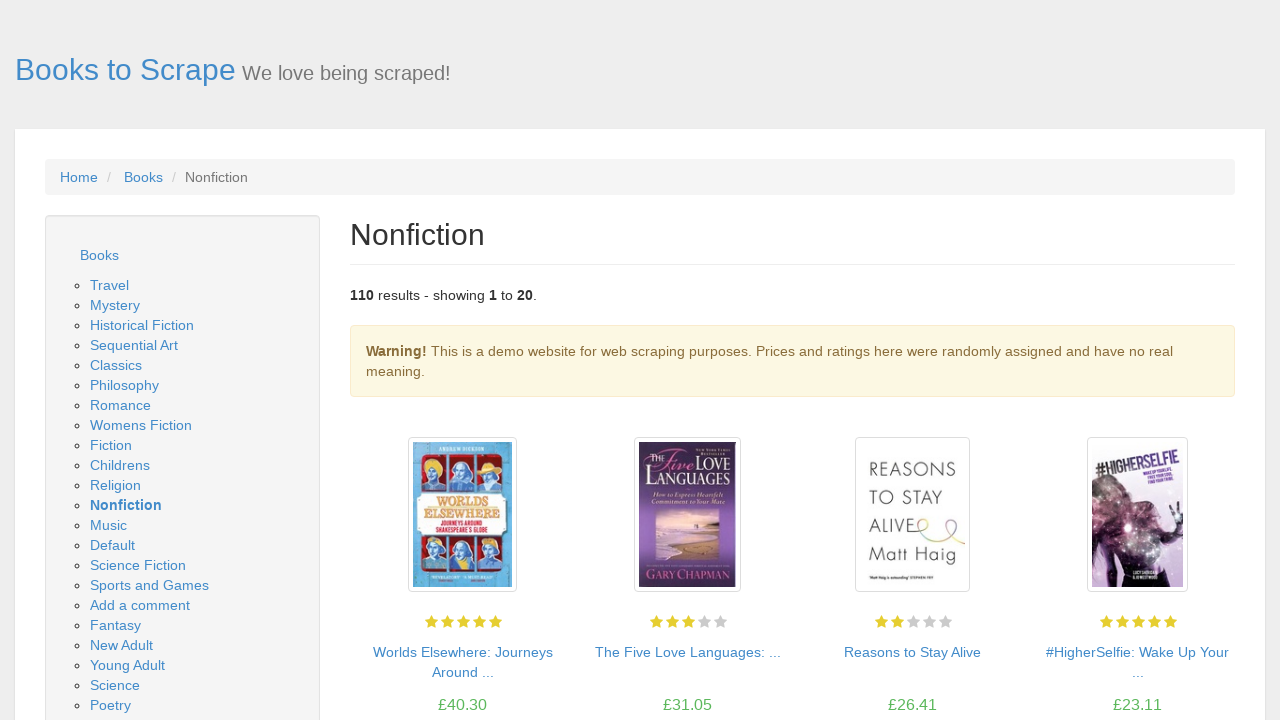